Tests JavaScript alert prompt functionality by triggering a prompt alert, entering text, and verifying the result

Starting URL: https://the-internet.herokuapp.com/javascript_alerts

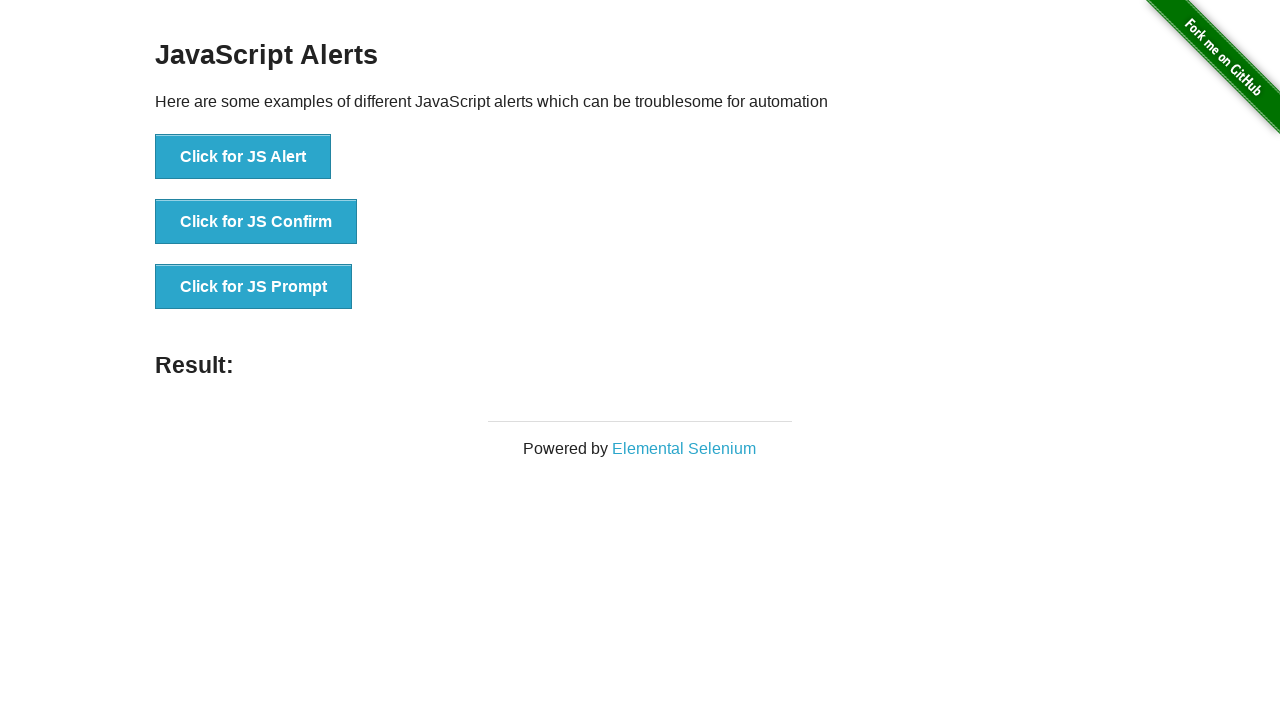

Clicked 'Click for JS Prompt' button to trigger JavaScript prompt alert at (254, 287) on xpath=//button[normalize-space()='Click for JS Prompt']
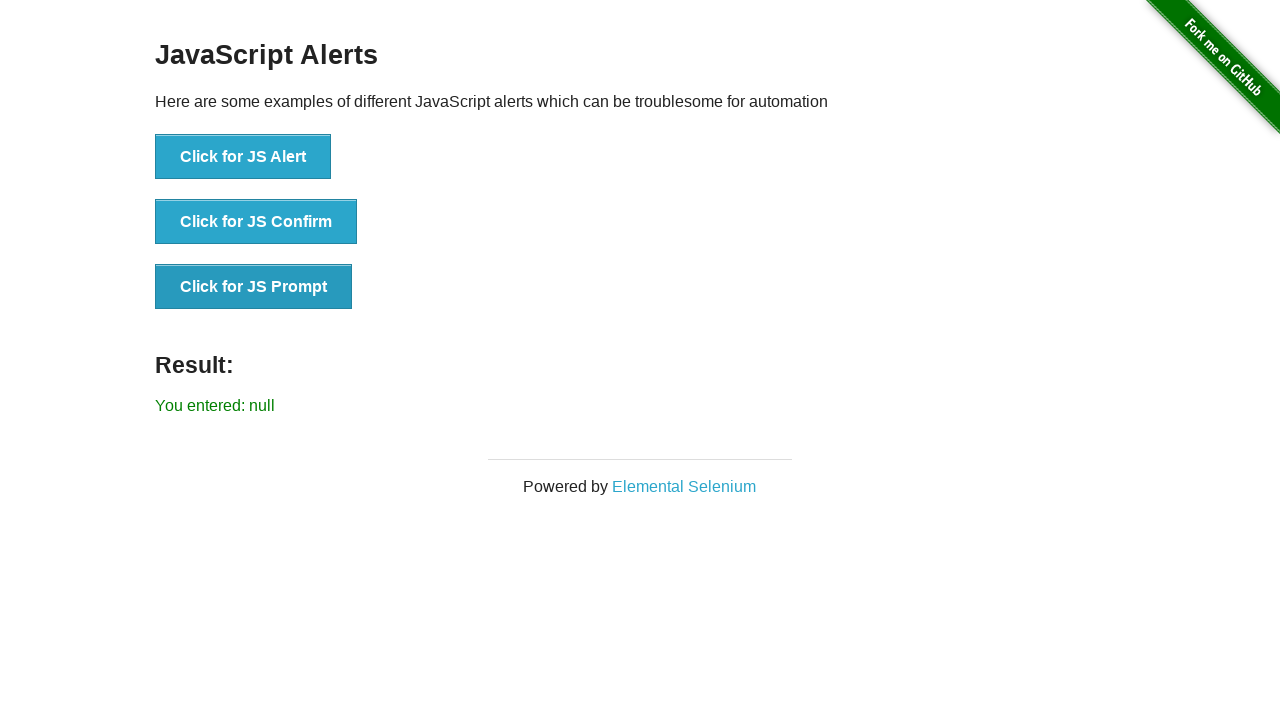

Set up dialog handler to accept prompt with text 'Bienvenido'
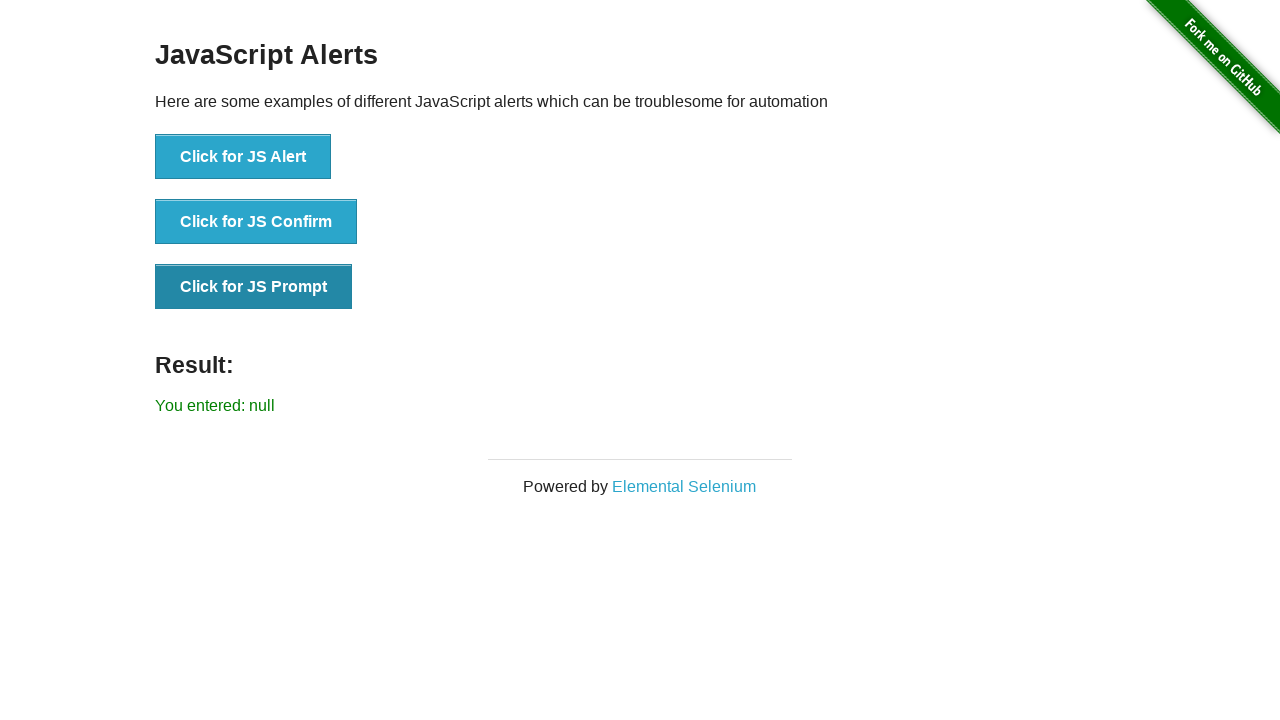

Retrieved result text from result element
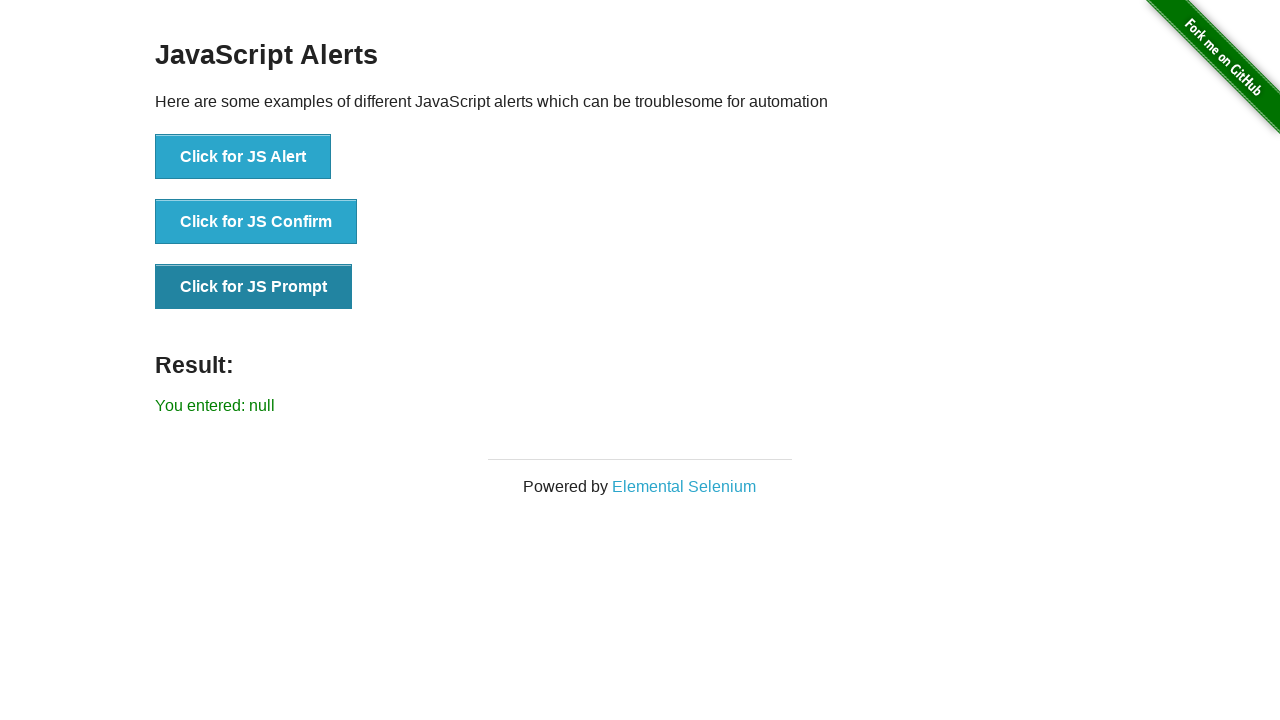

Test failed: expected 'You entered: Bienvenido' but got 'You entered: null'
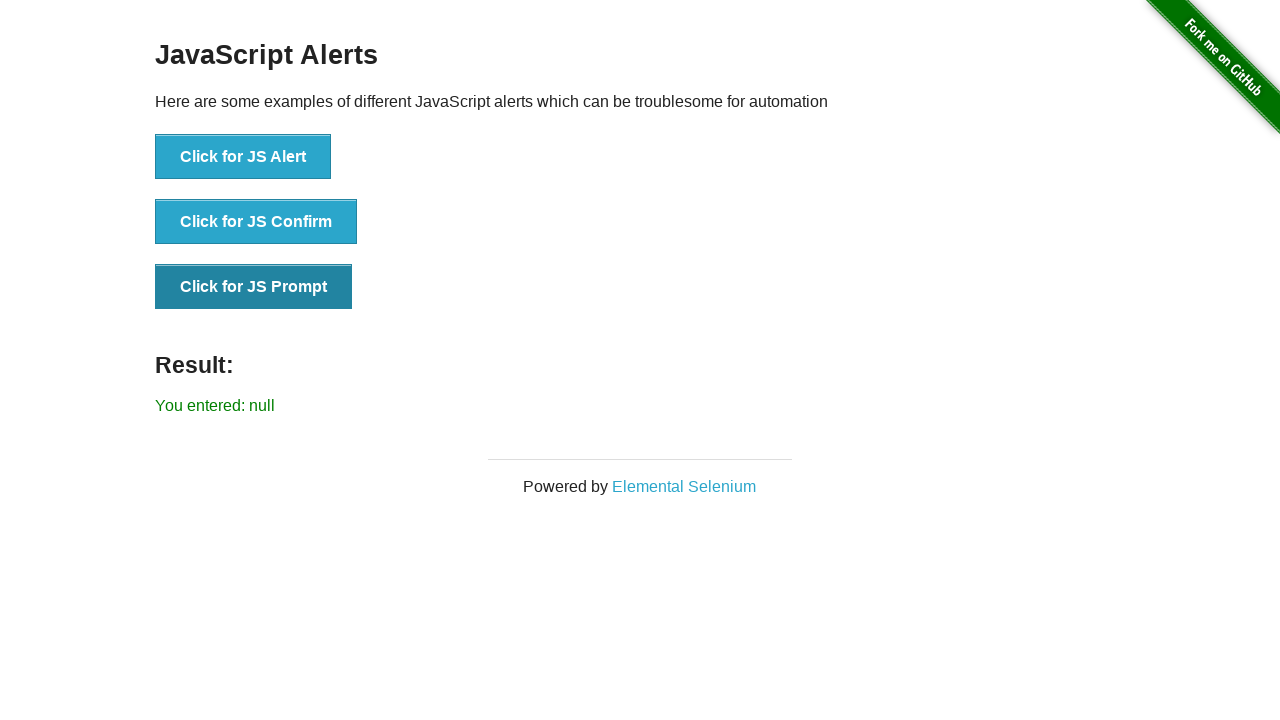

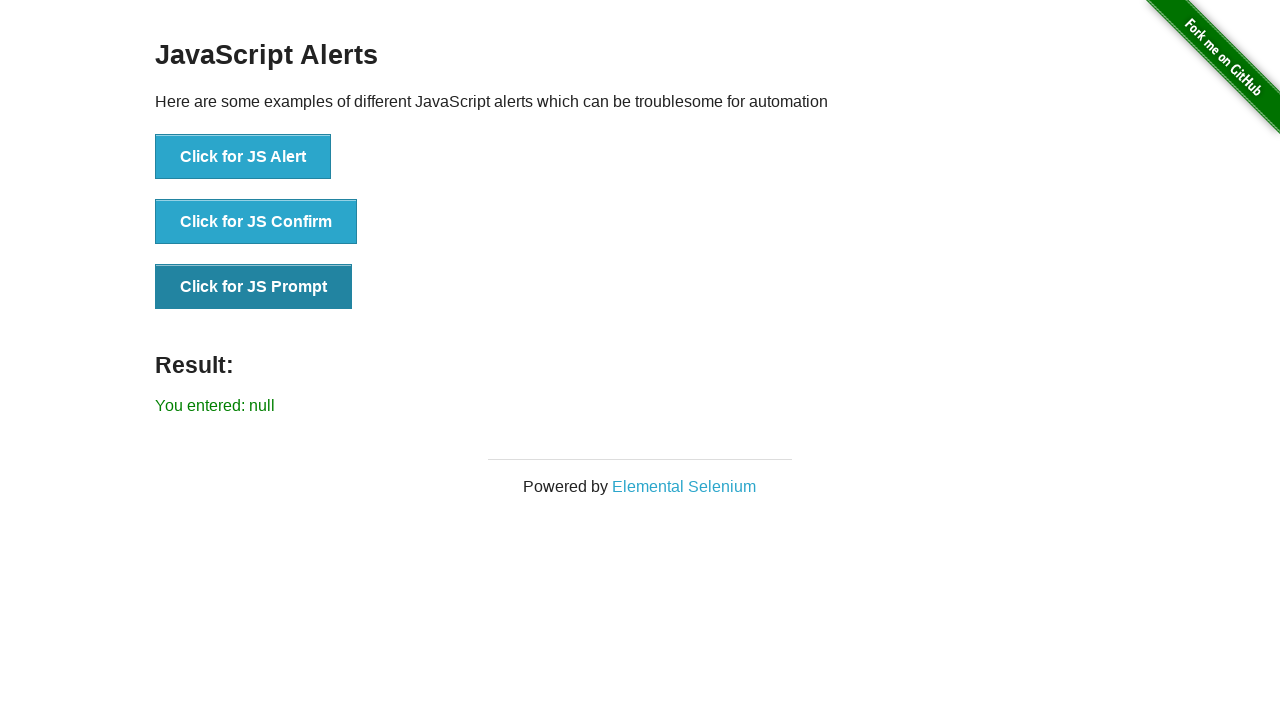